Tests invalid promo code functionality by adding an ebook to cart and applying an invalid promo code

Starting URL: https://shopdemo.e-junkie.com/

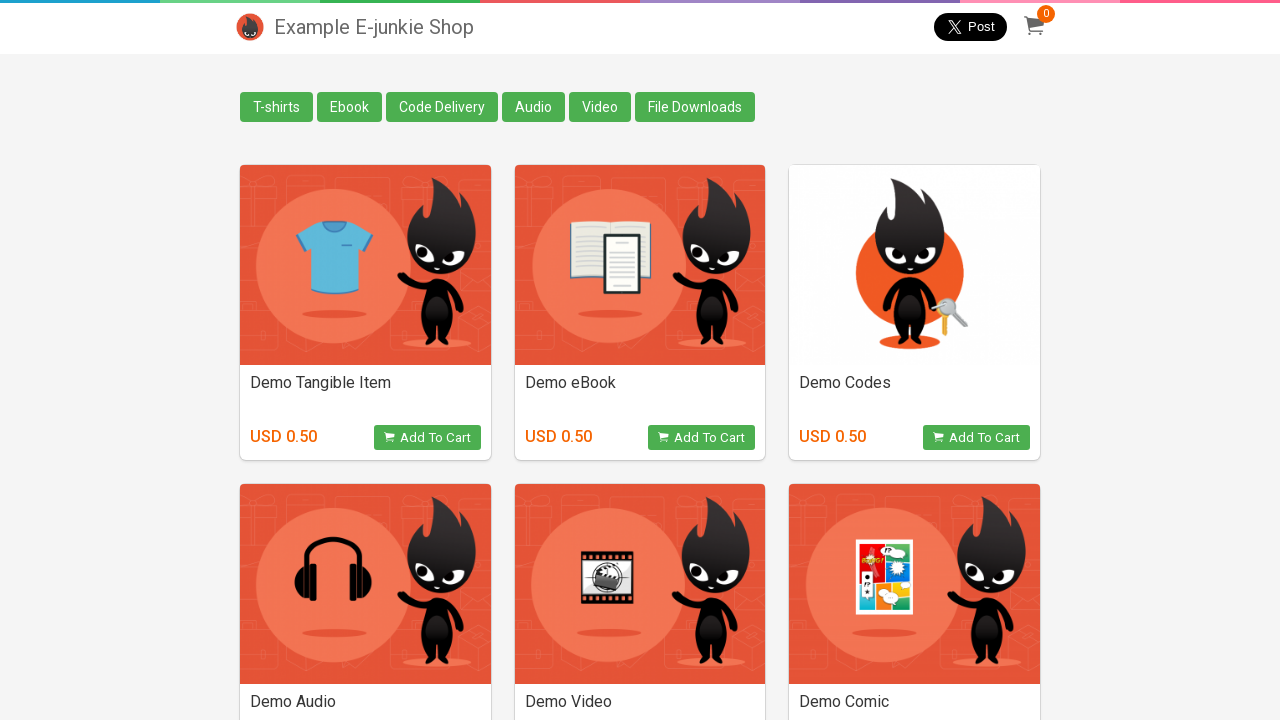

Clicked 'Add to Cart' button for Demo eBook at (702, 438) on xpath=//*[text()='Demo eBook']//..//following-sibling::button
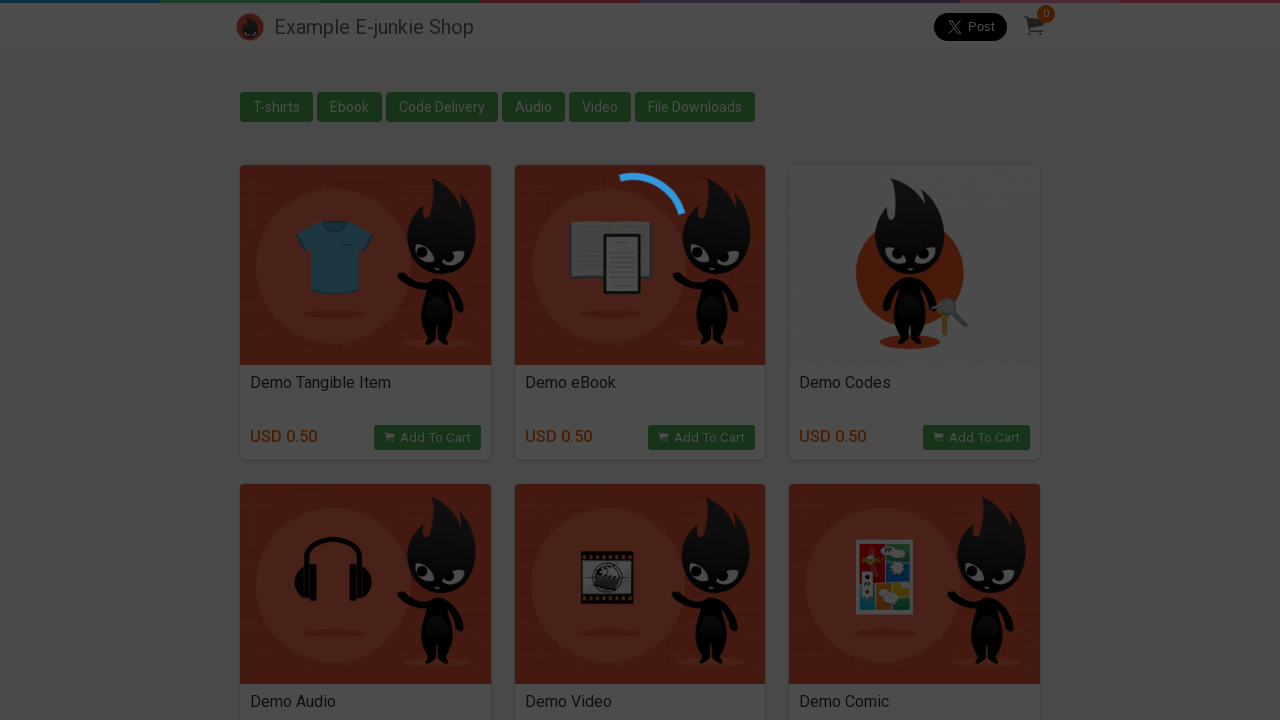

Located the 5th iframe on the page
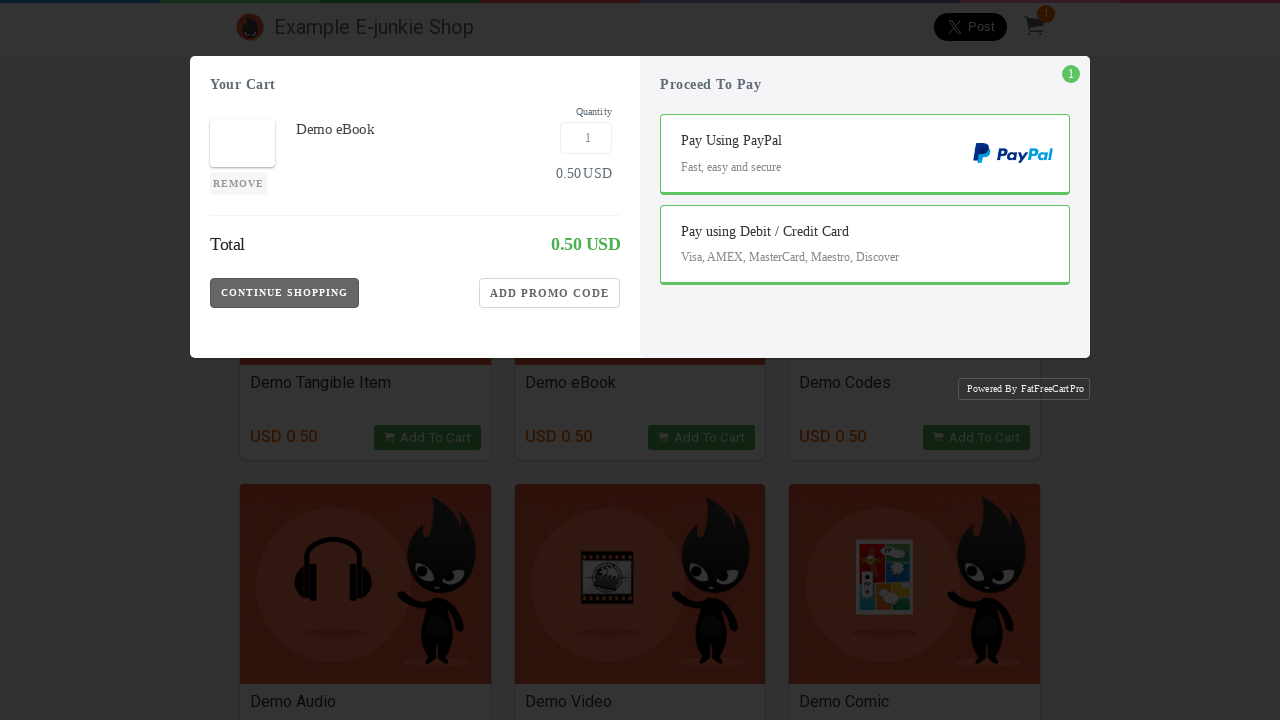

Clicked 'Show Promo Code' button in iframe at (550, 318) on iframe >> nth=4 >> internal:control=enter-frame >> button.Apply-Button.Show-Prom
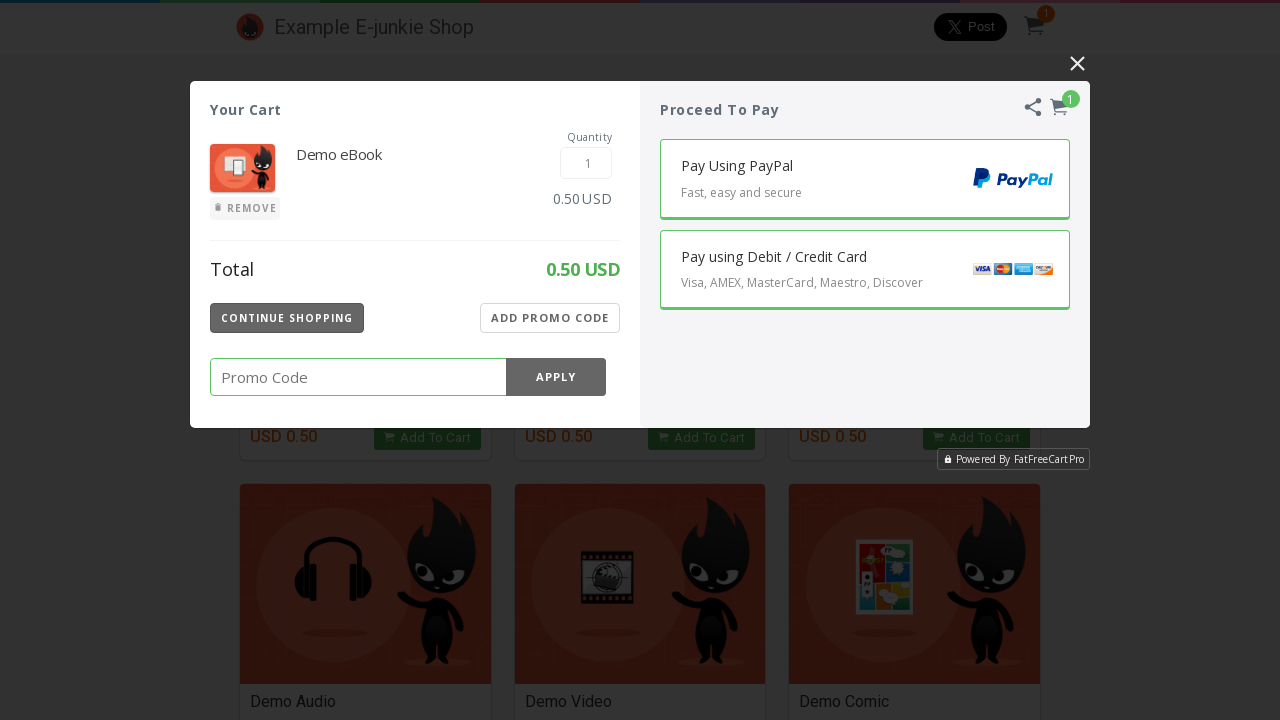

Filled promo code field with 'grup12' on iframe >> nth=4 >> internal:control=enter-frame >> input[placeholder='Promo Code
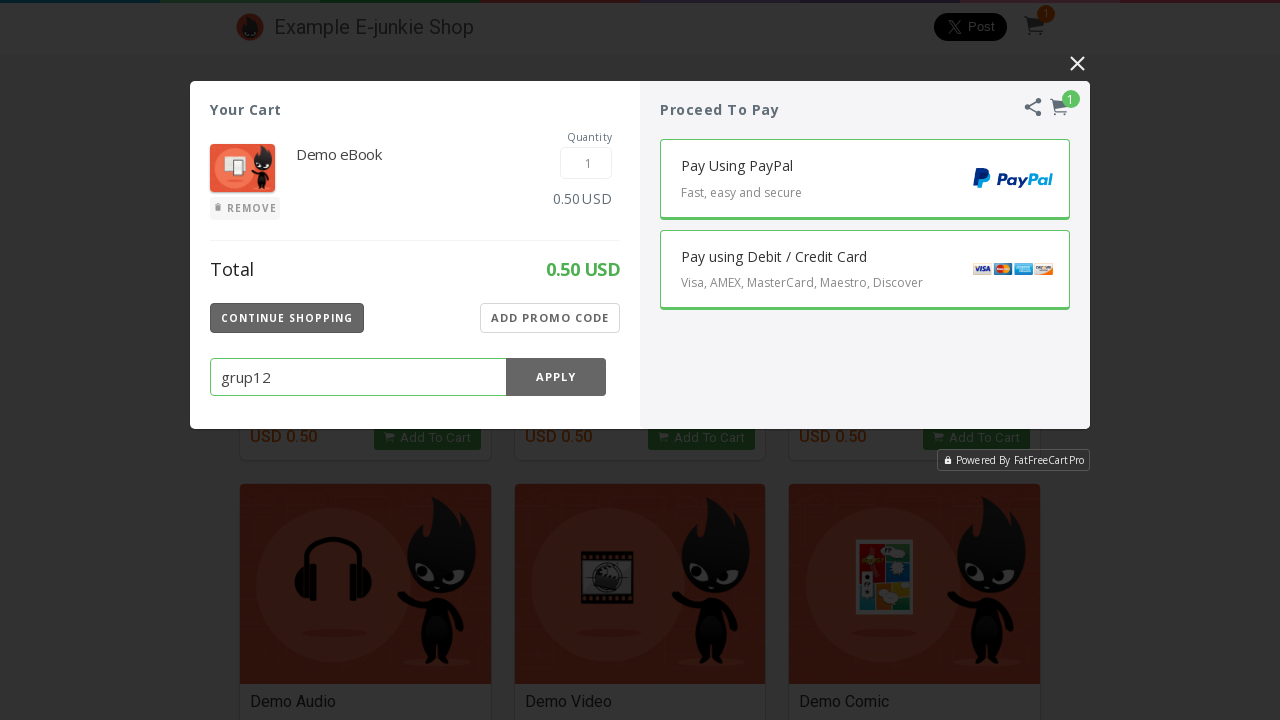

Clicked 'Apply' button to submit promo code at (556, 377) on iframe >> nth=4 >> internal:control=enter-frame >> button.Promo-Apply
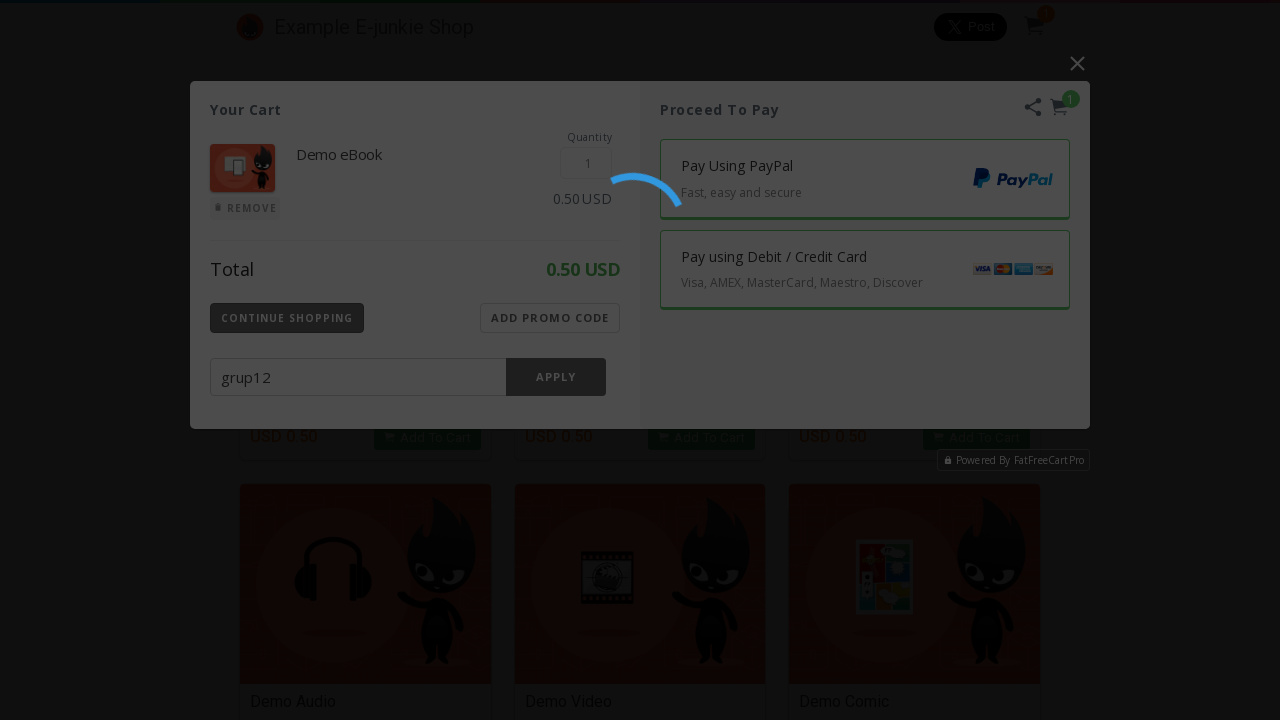

Verified 'Invalid promo code' message appeared
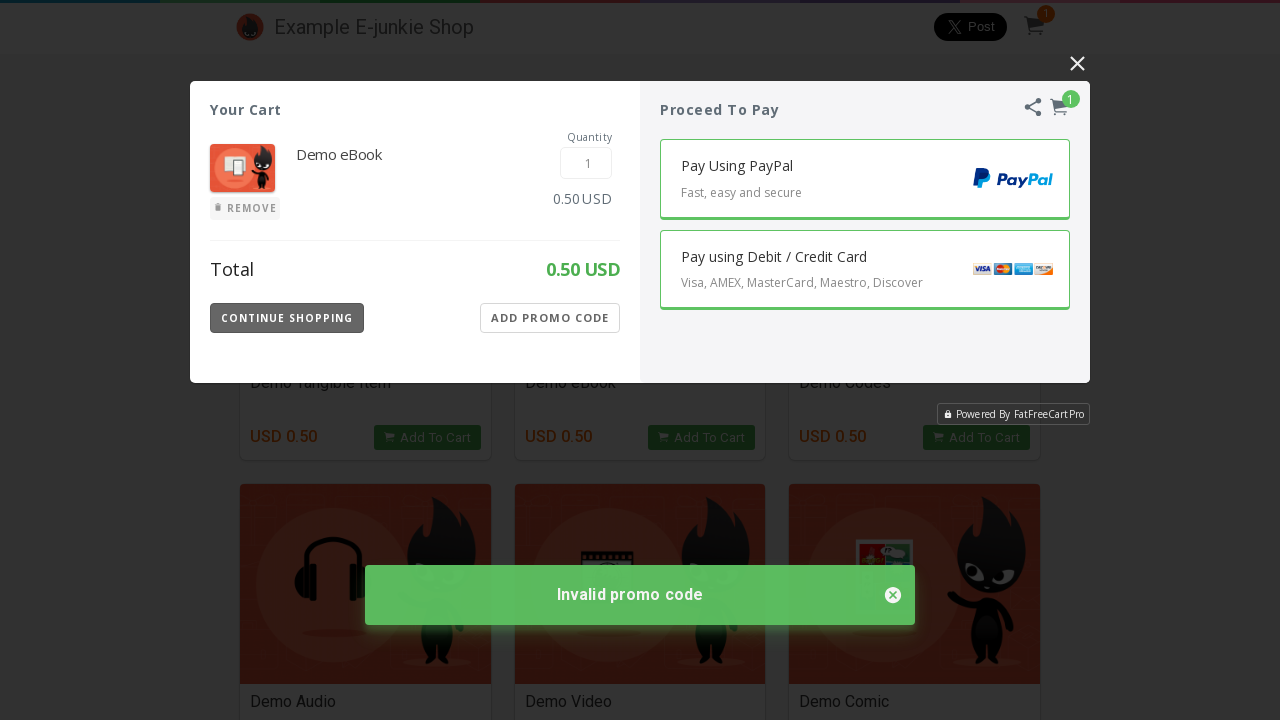

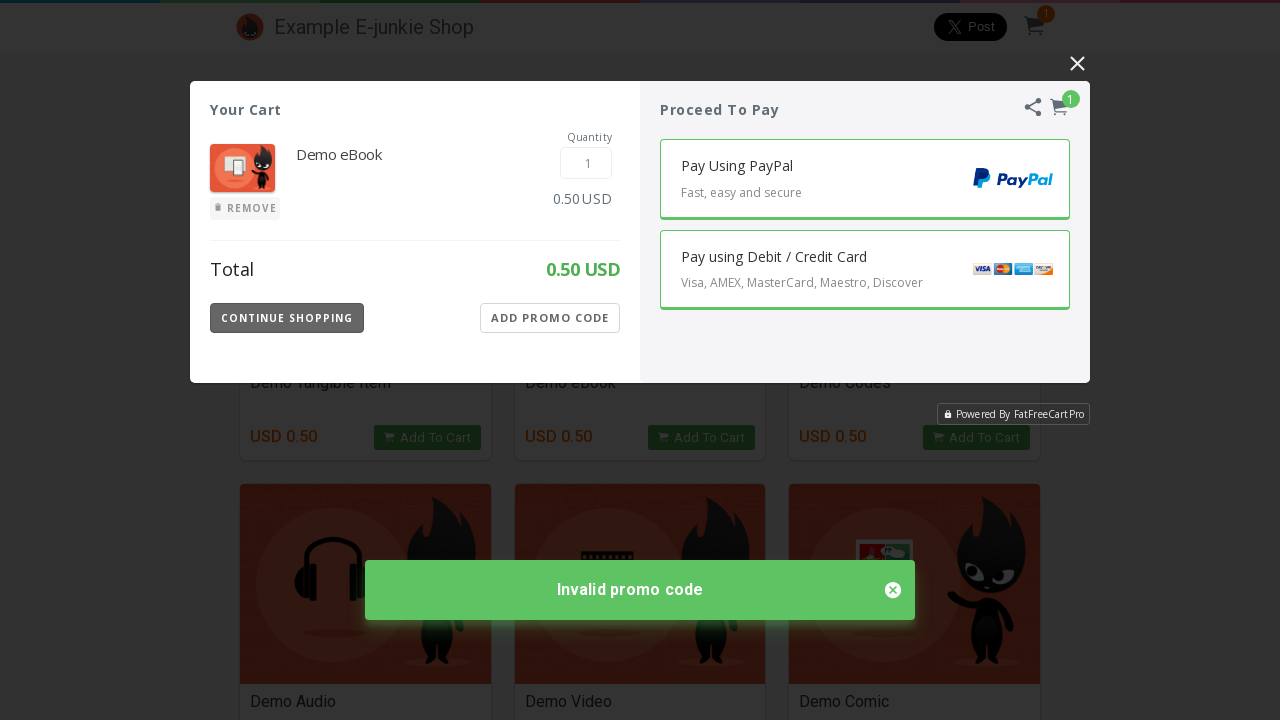